Tests right-click context menu functionality by opening menu, hovering over quit option, and clicking it

Starting URL: http://swisnl.github.io/jQuery-contextMenu/demo.html

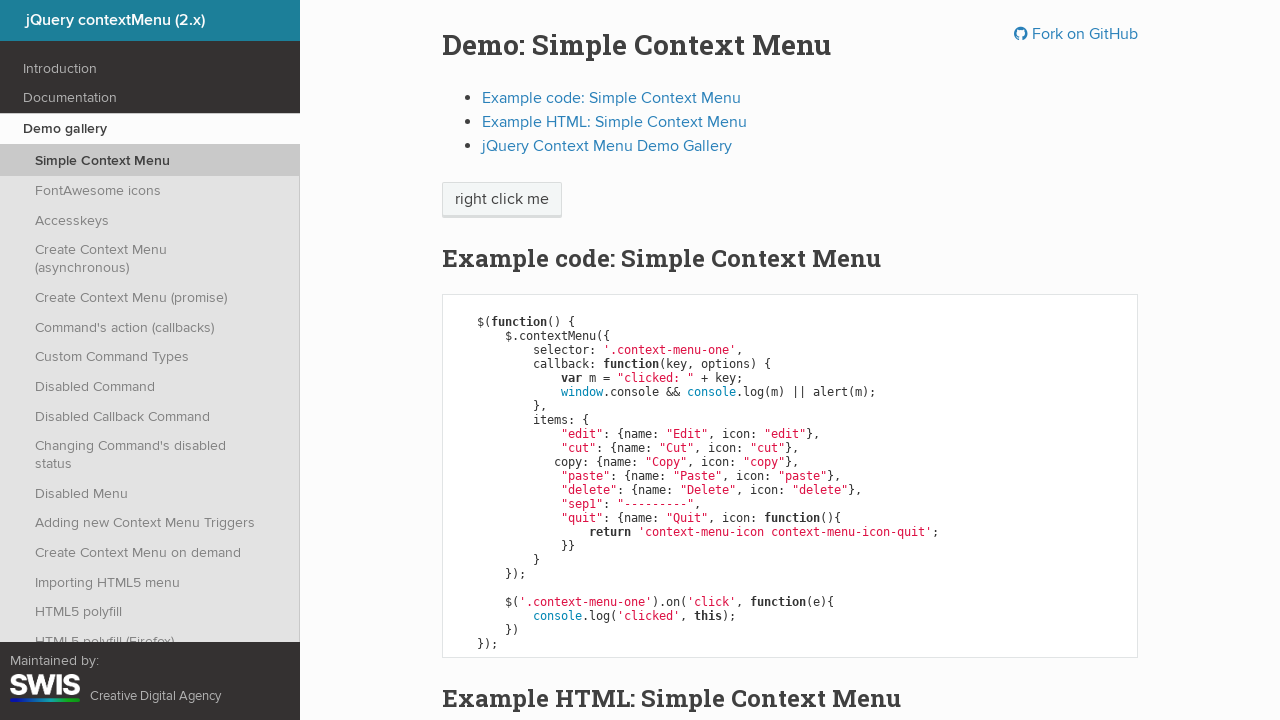

Right-clicked on context menu trigger element at (502, 200) on span.context-menu-one
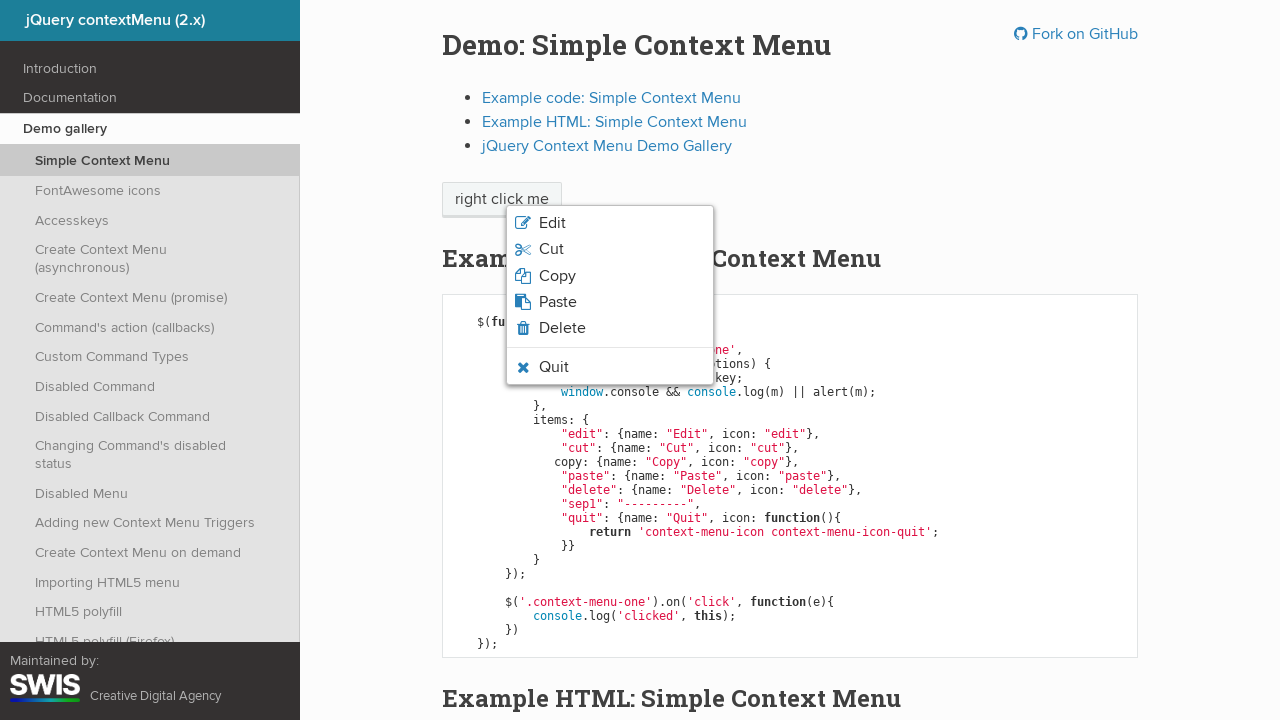

Context menu appeared with quit option visible
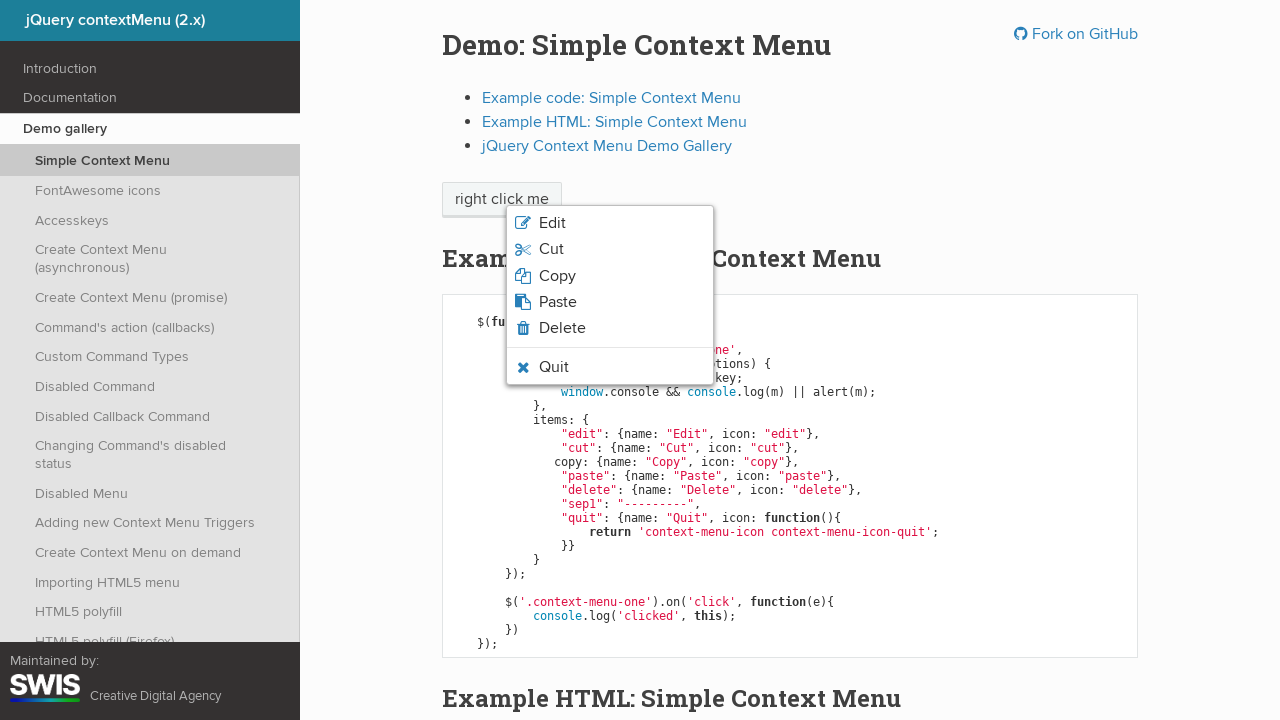

Hovered over the quit menu option at (610, 367) on xpath=//li[contains(@class,'context-menu-icon-quit')]
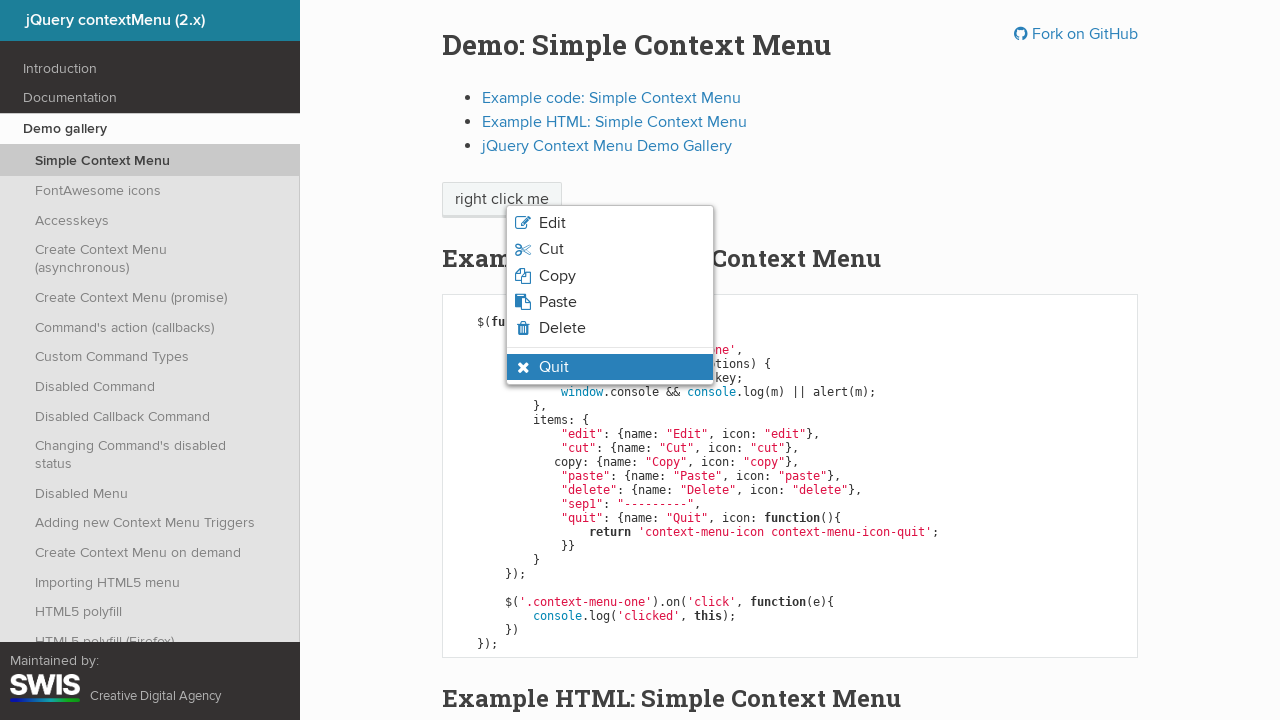

Clicked on quit menu option at (610, 367) on xpath=//li[contains(@class,'context-menu-icon-quit')]
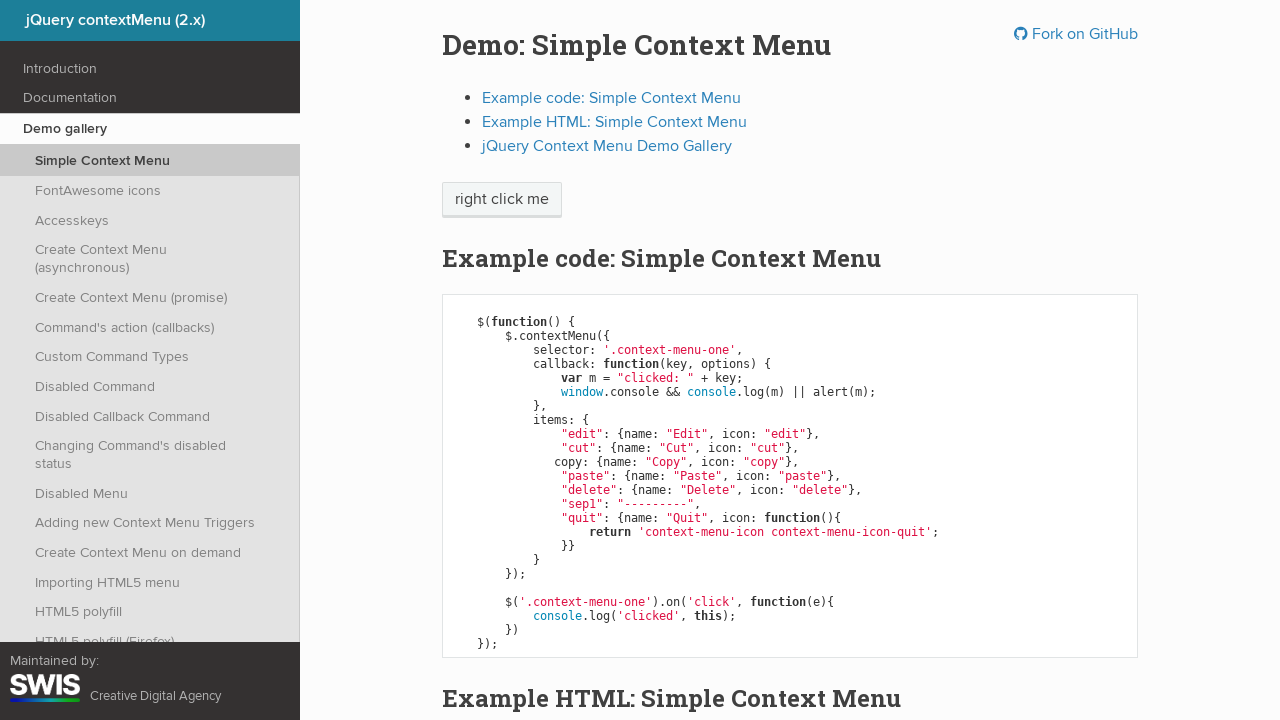

Alert dialog accepted
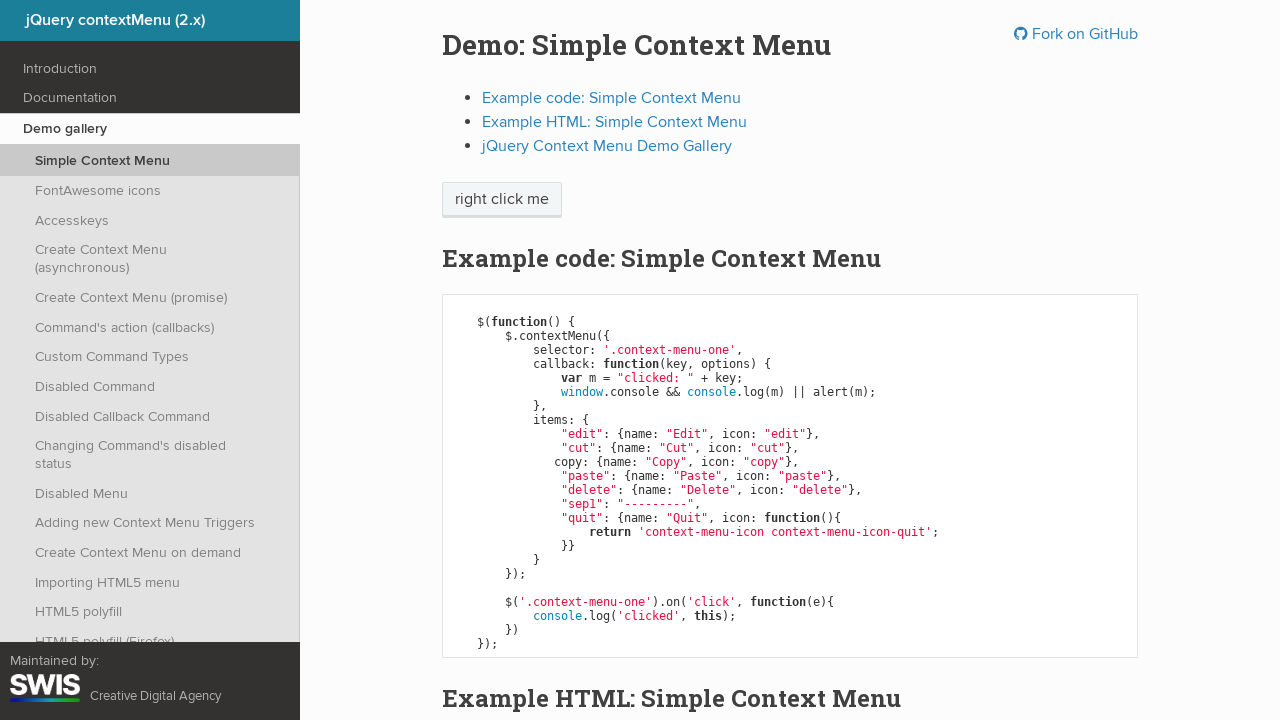

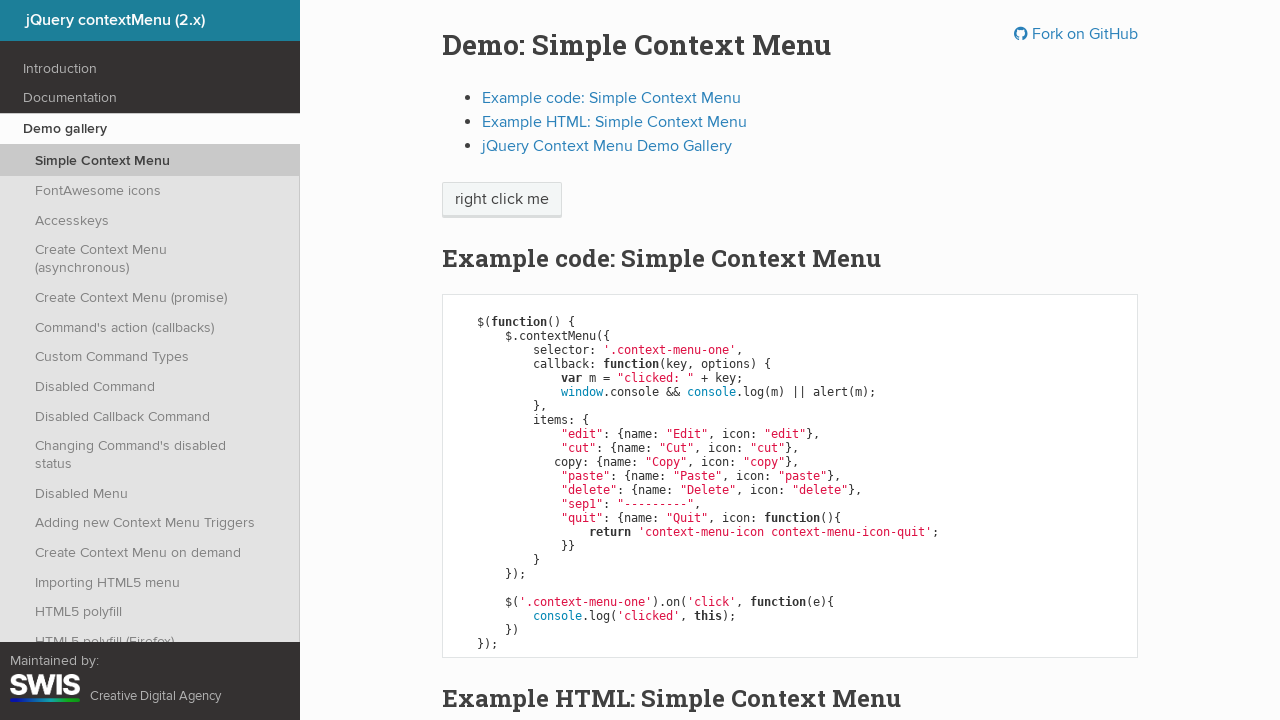